Tests that a todo item is removed when edited to an empty string.

Starting URL: https://demo.playwright.dev/todomvc

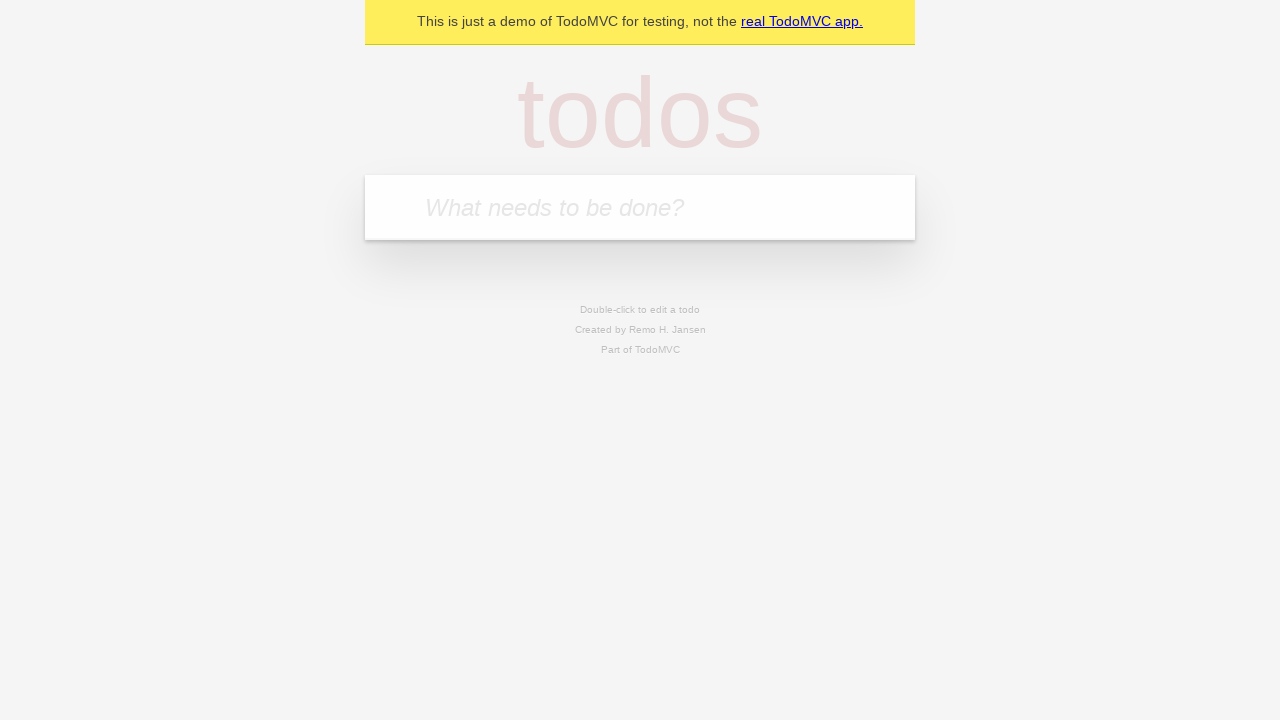

Filled todo input with 'buy some cheese' on internal:attr=[placeholder="What needs to be done?"i]
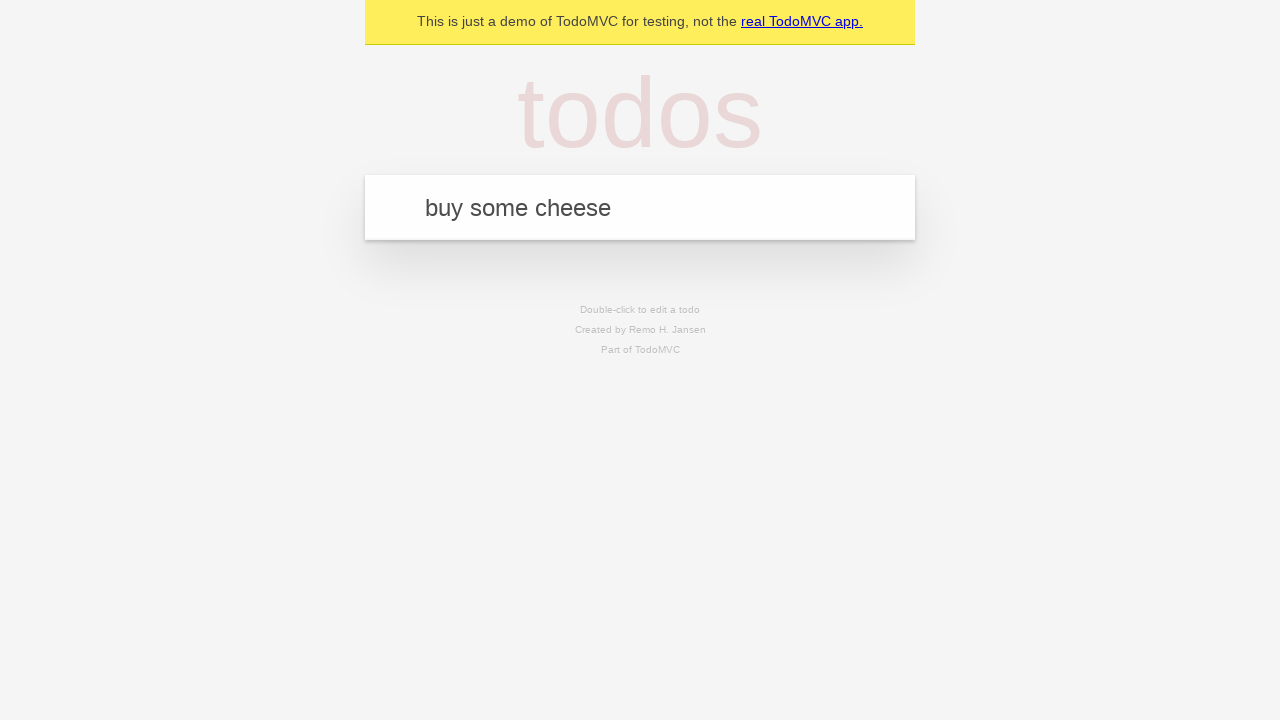

Pressed Enter to add first todo item on internal:attr=[placeholder="What needs to be done?"i]
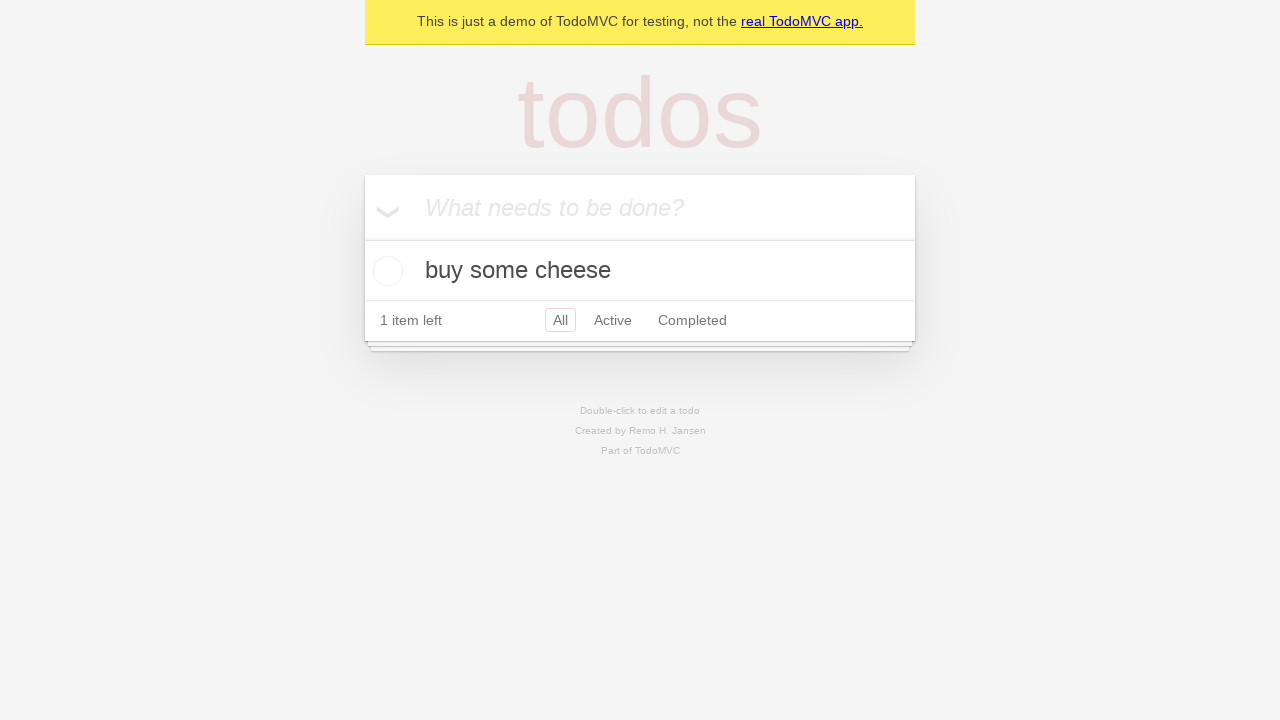

Filled todo input with 'feed the cat' on internal:attr=[placeholder="What needs to be done?"i]
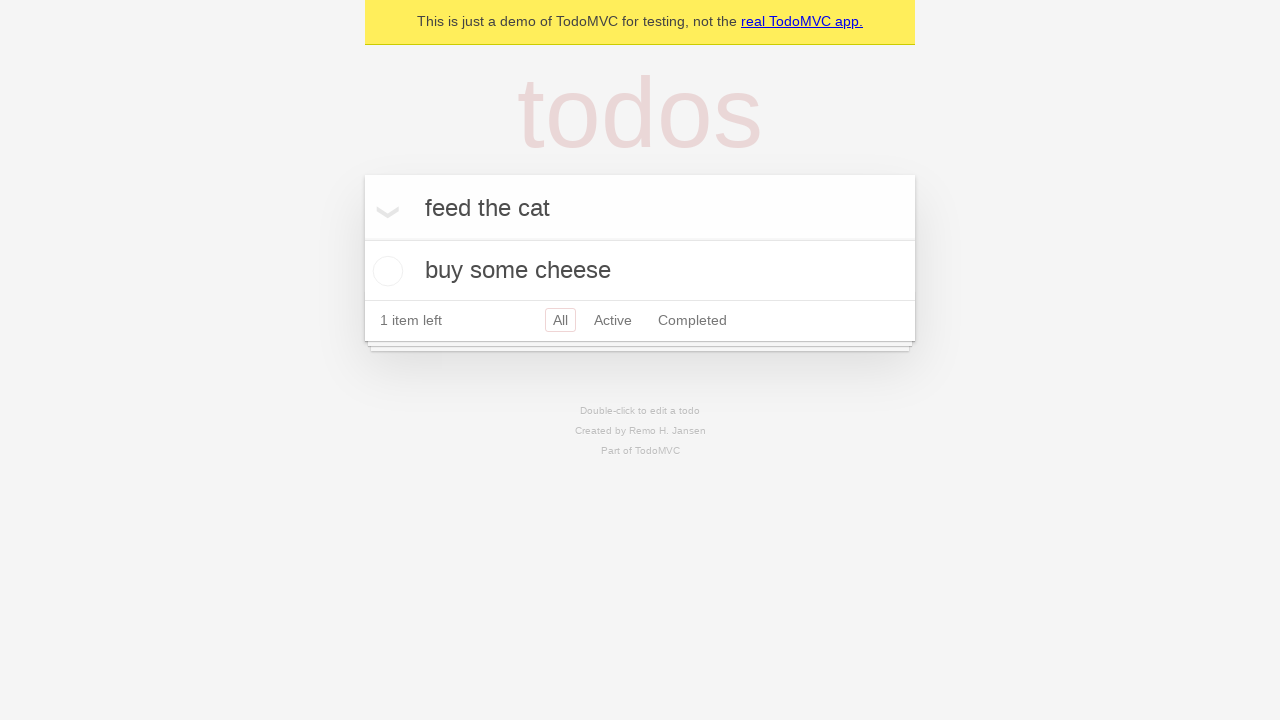

Pressed Enter to add second todo item on internal:attr=[placeholder="What needs to be done?"i]
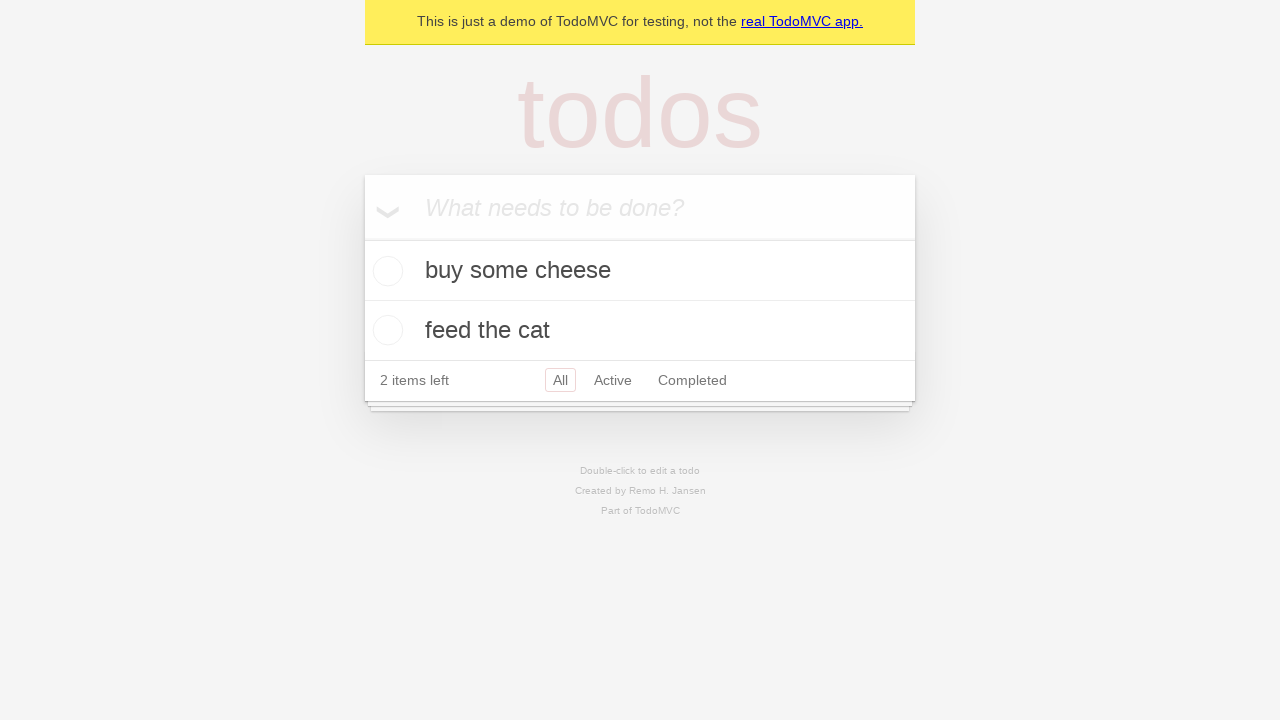

Filled todo input with 'book a doctors appointment' on internal:attr=[placeholder="What needs to be done?"i]
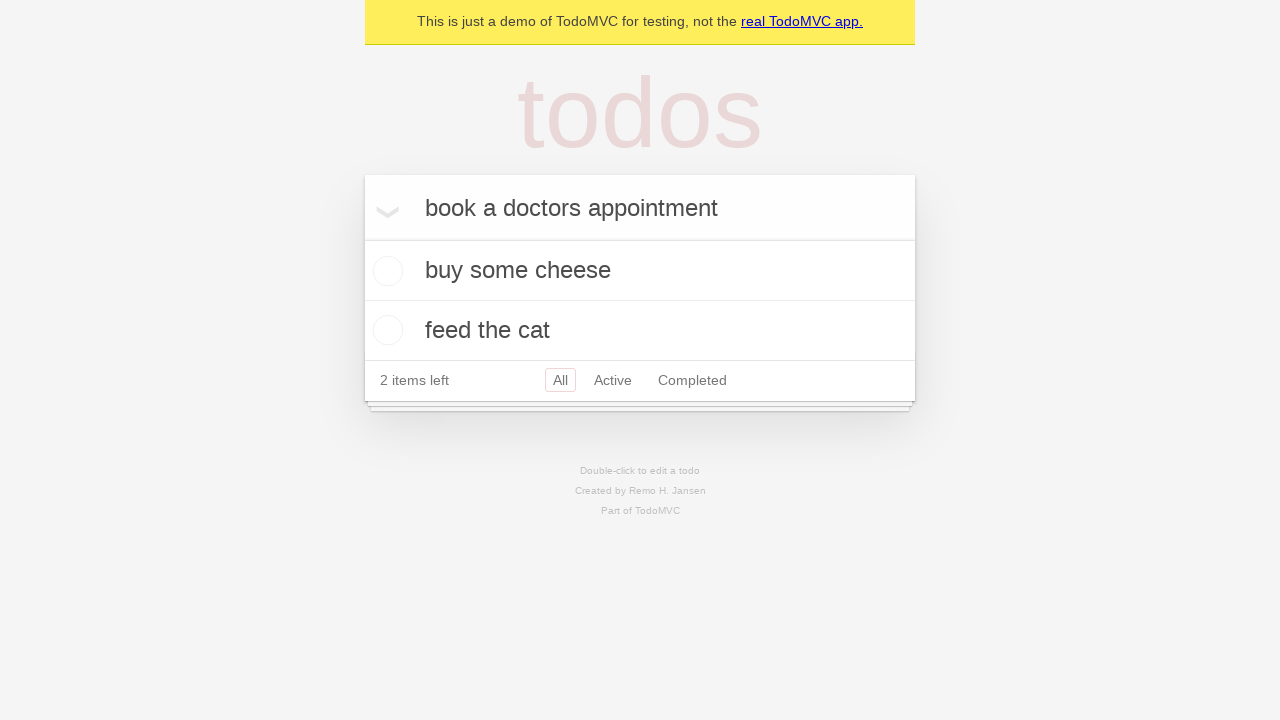

Pressed Enter to add third todo item on internal:attr=[placeholder="What needs to be done?"i]
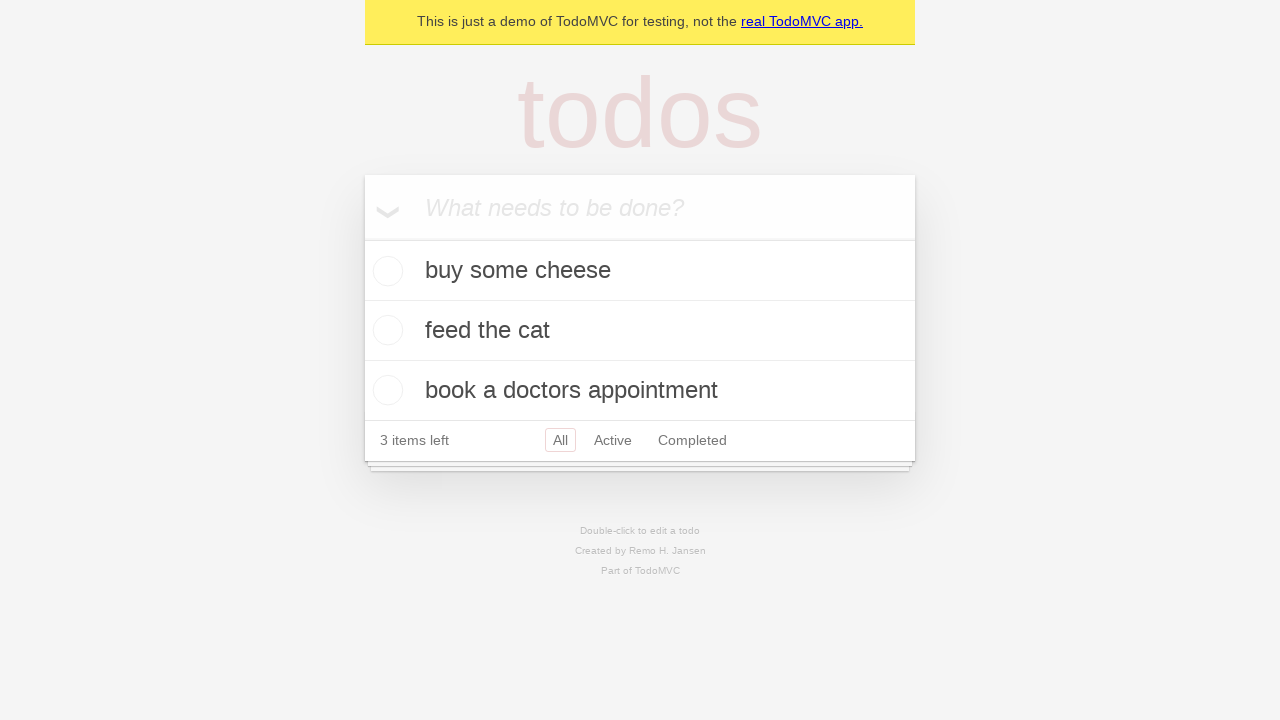

Waited for 3 todo items to be added
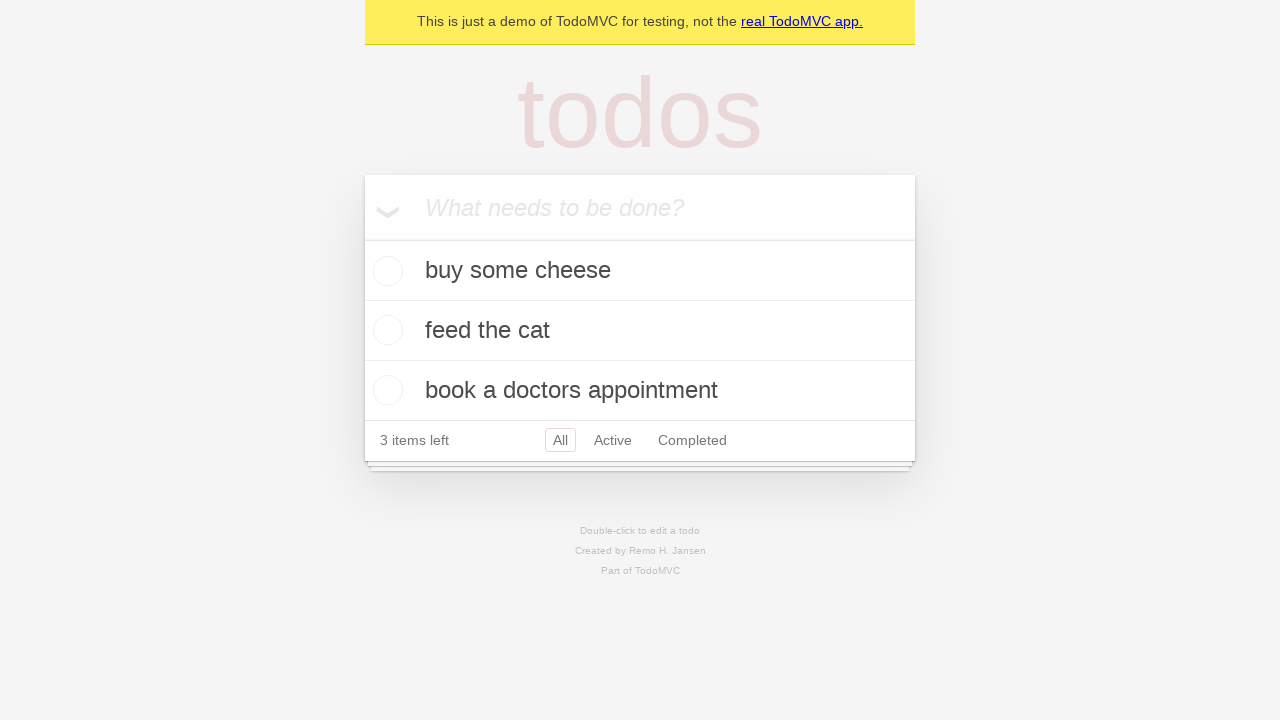

Double-clicked second todo item to enter edit mode at (640, 331) on internal:testid=[data-testid="todo-item"s] >> nth=1
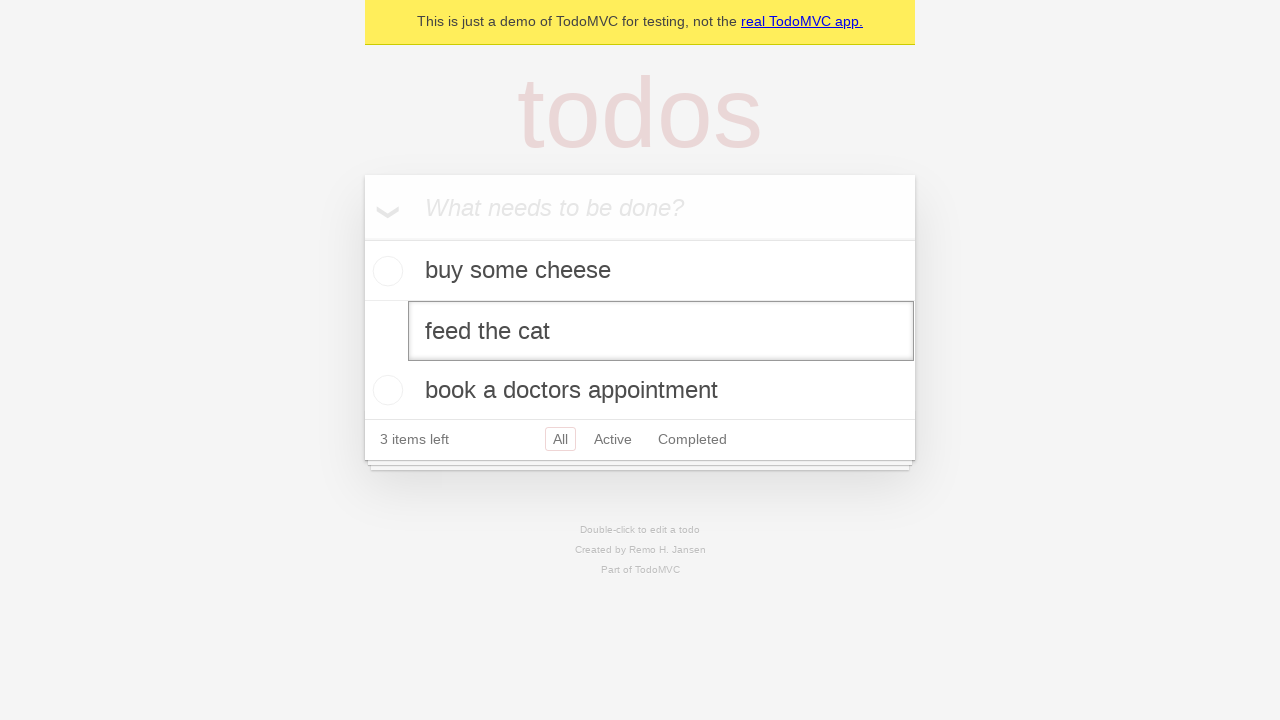

Cleared the edit textbox to empty string on internal:testid=[data-testid="todo-item"s] >> nth=1 >> internal:role=textbox[nam
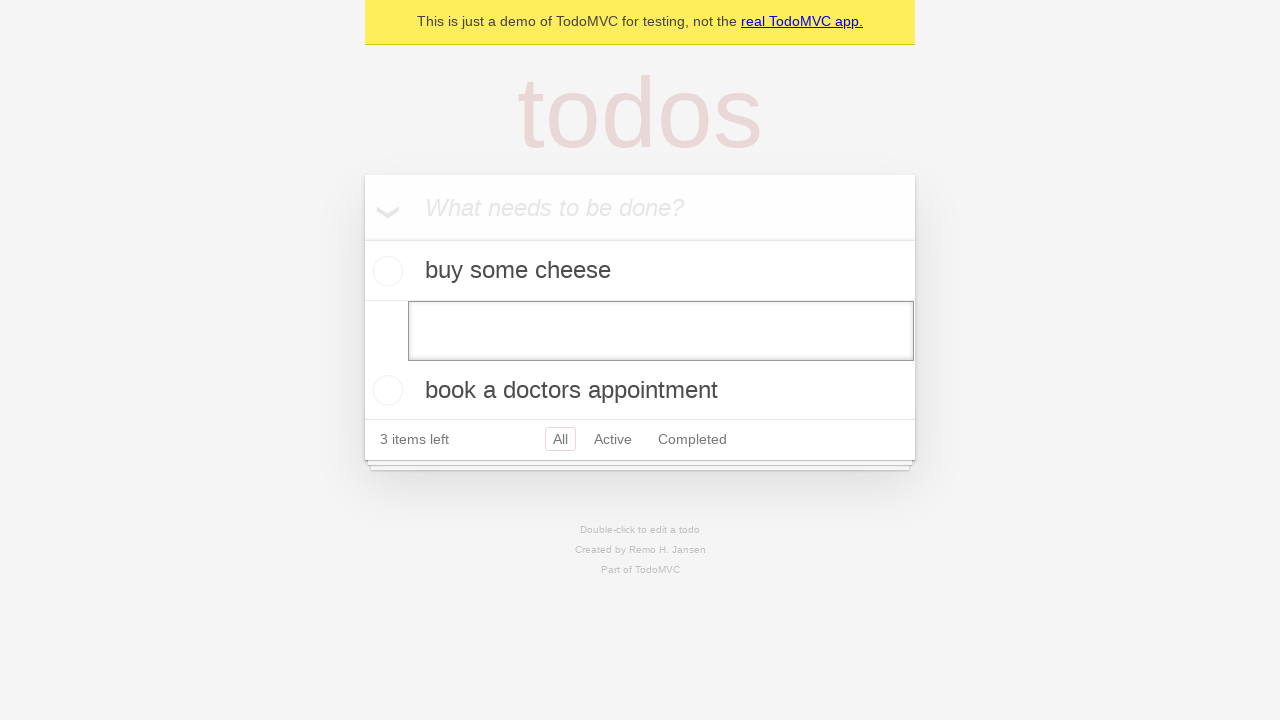

Pressed Enter to save the empty todo item on internal:testid=[data-testid="todo-item"s] >> nth=1 >> internal:role=textbox[nam
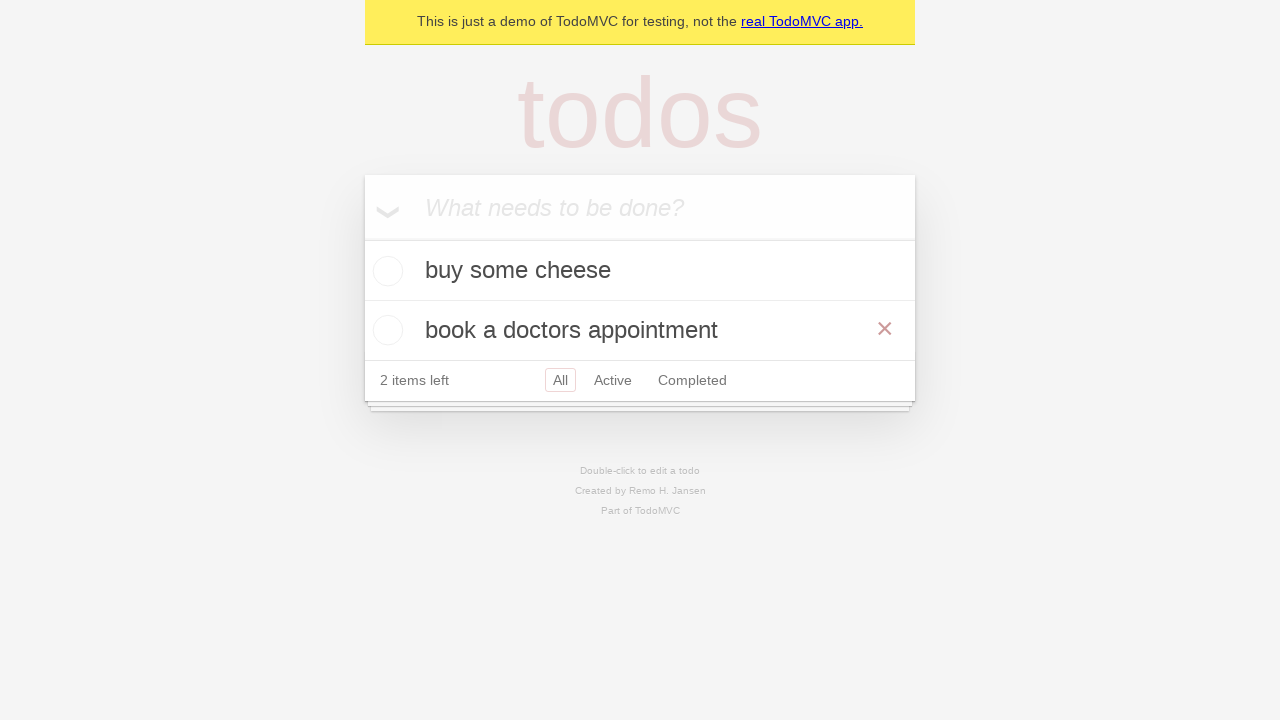

Verified that todo item was removed when saved as empty string, leaving 2 items
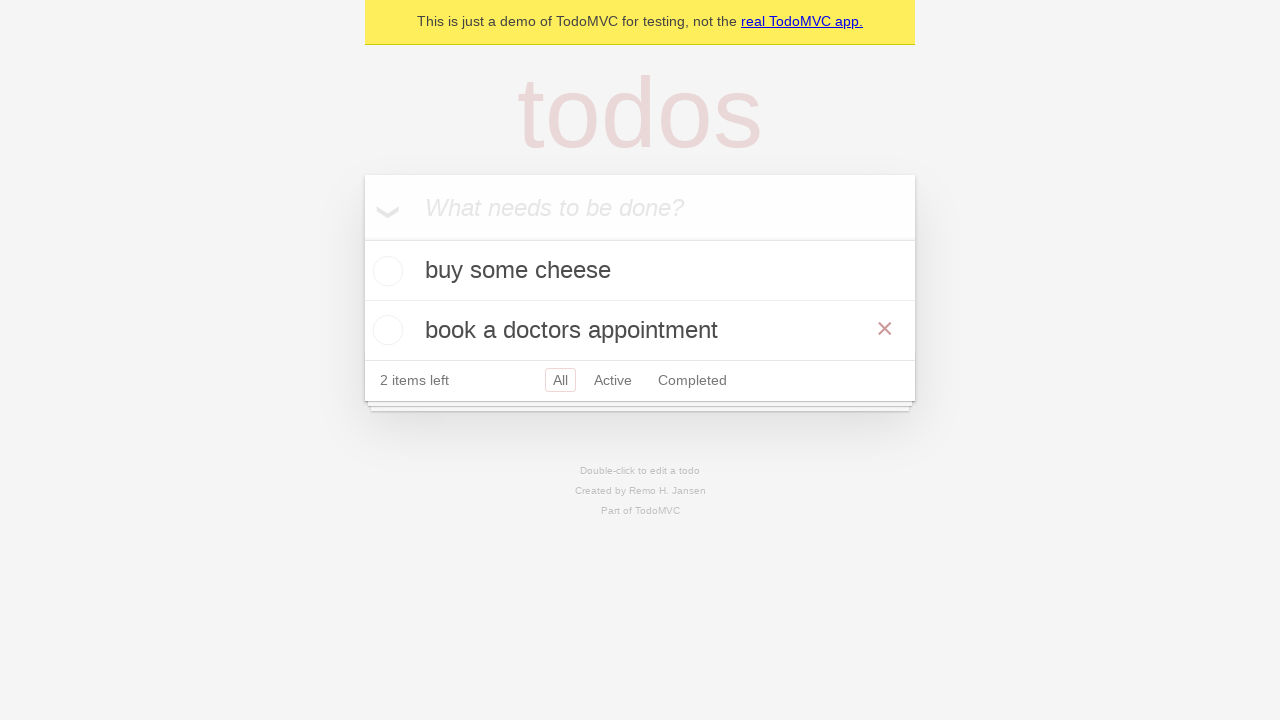

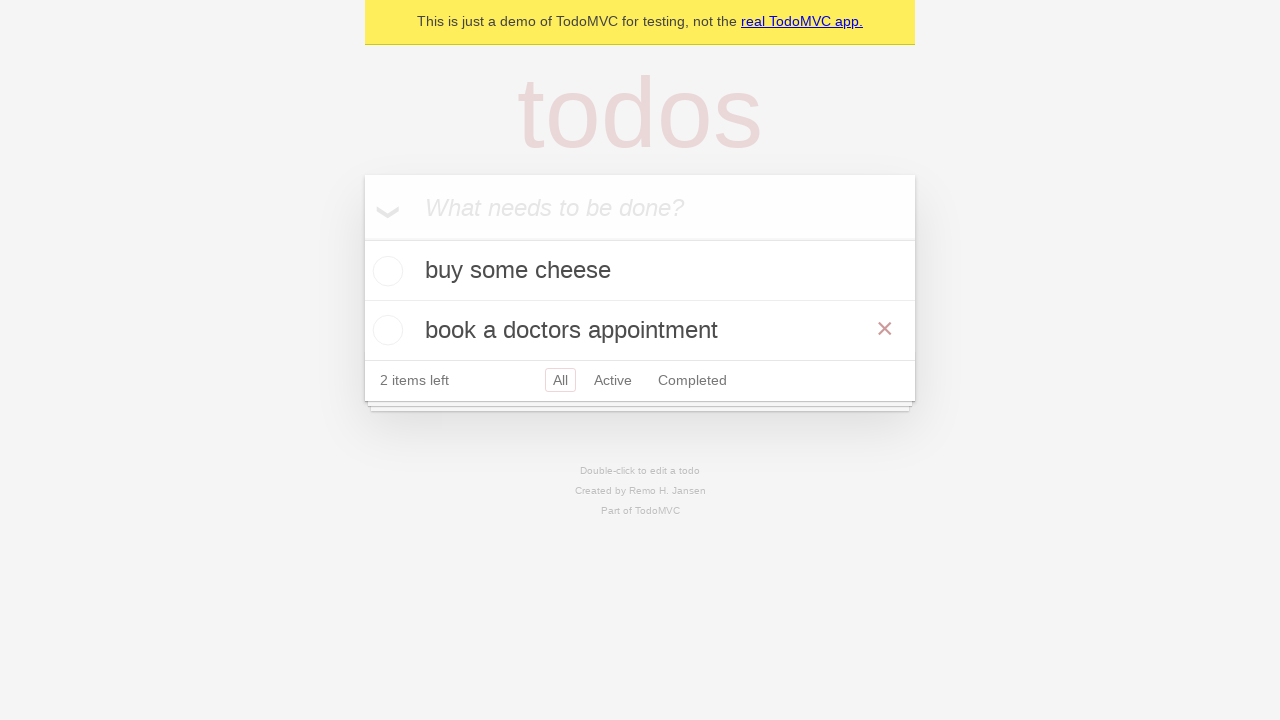